Navigates to the challenging DOM page and retrieves the heading text

Starting URL: https://the-internet.herokuapp.com/challenging_dom

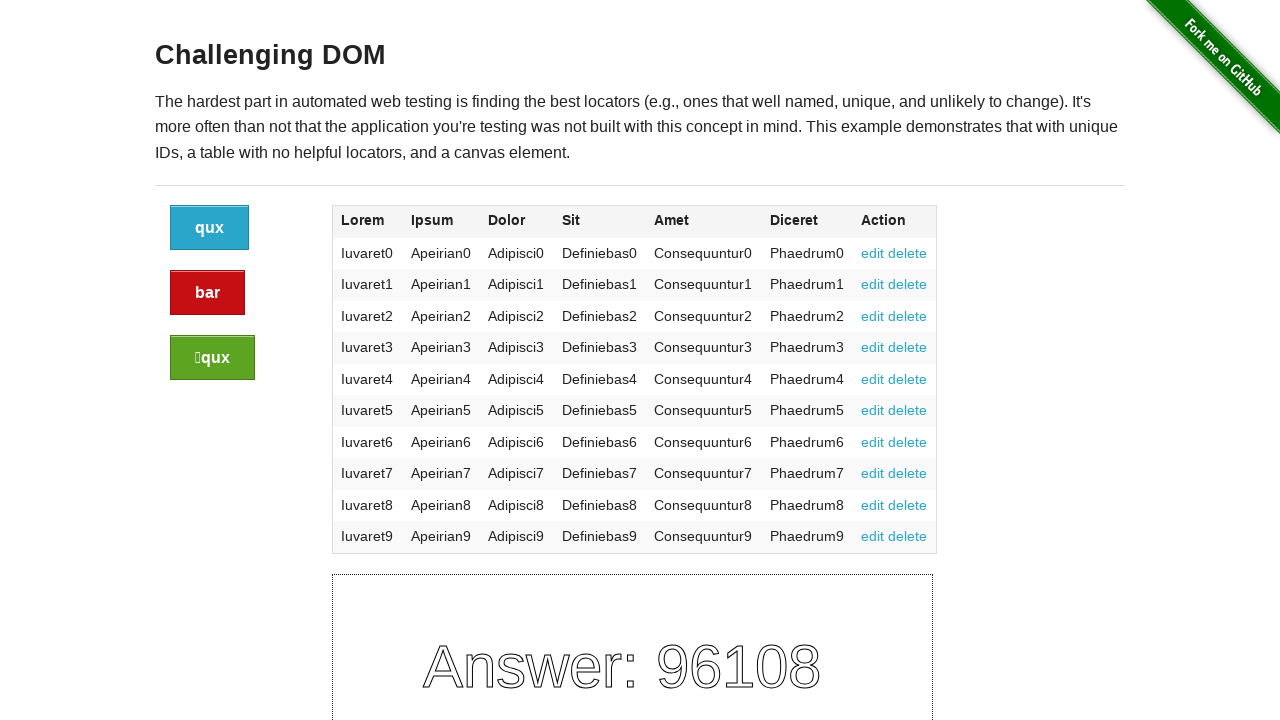

Navigated to the challenging DOM page
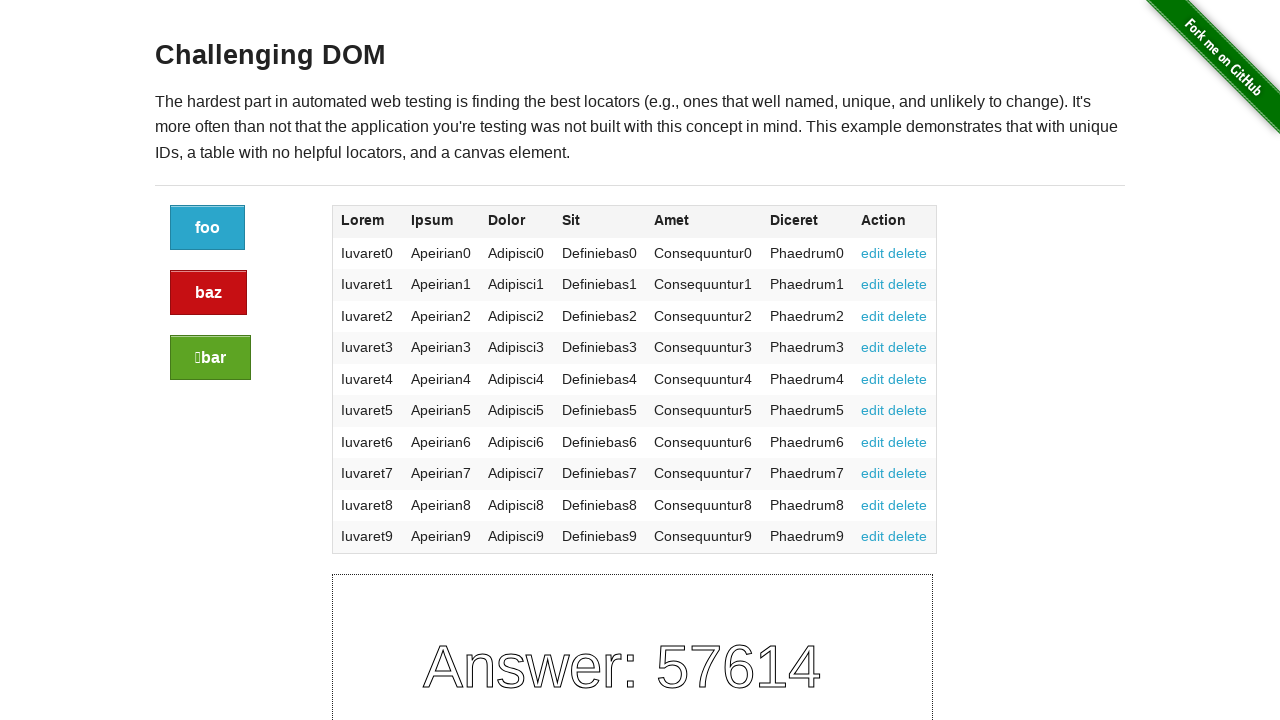

Retrieved heading text: Challenging DOM
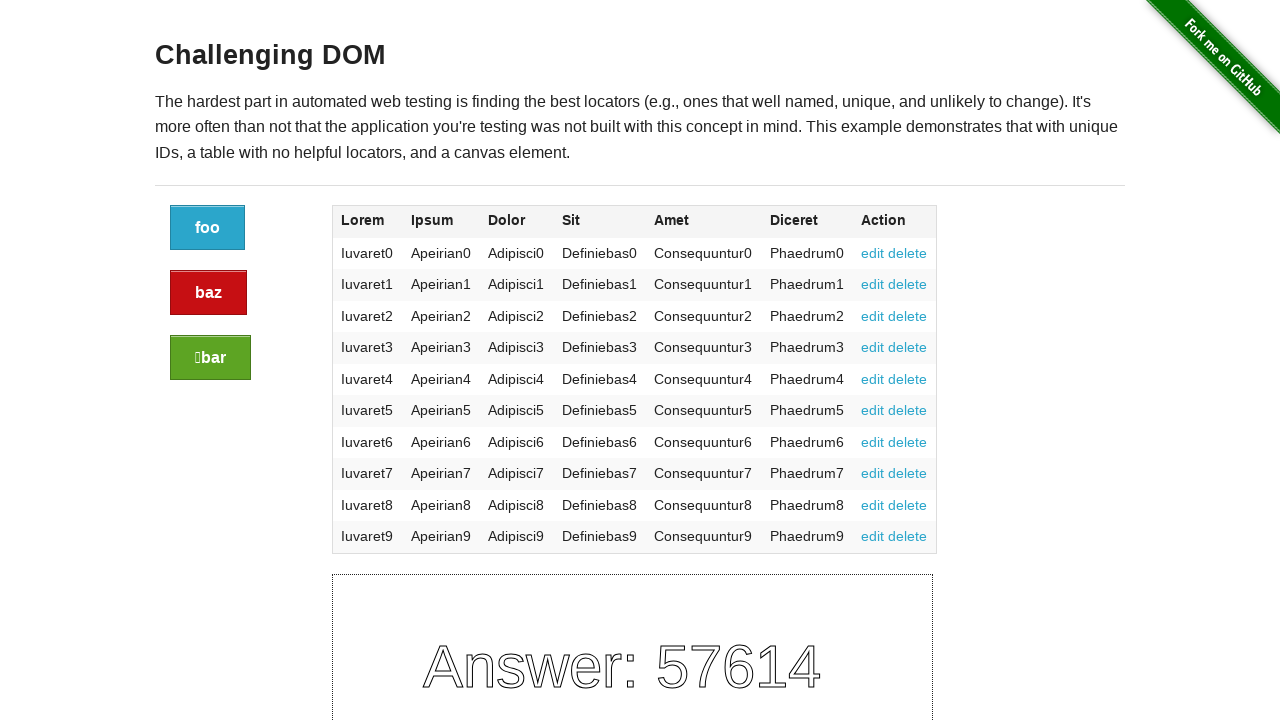

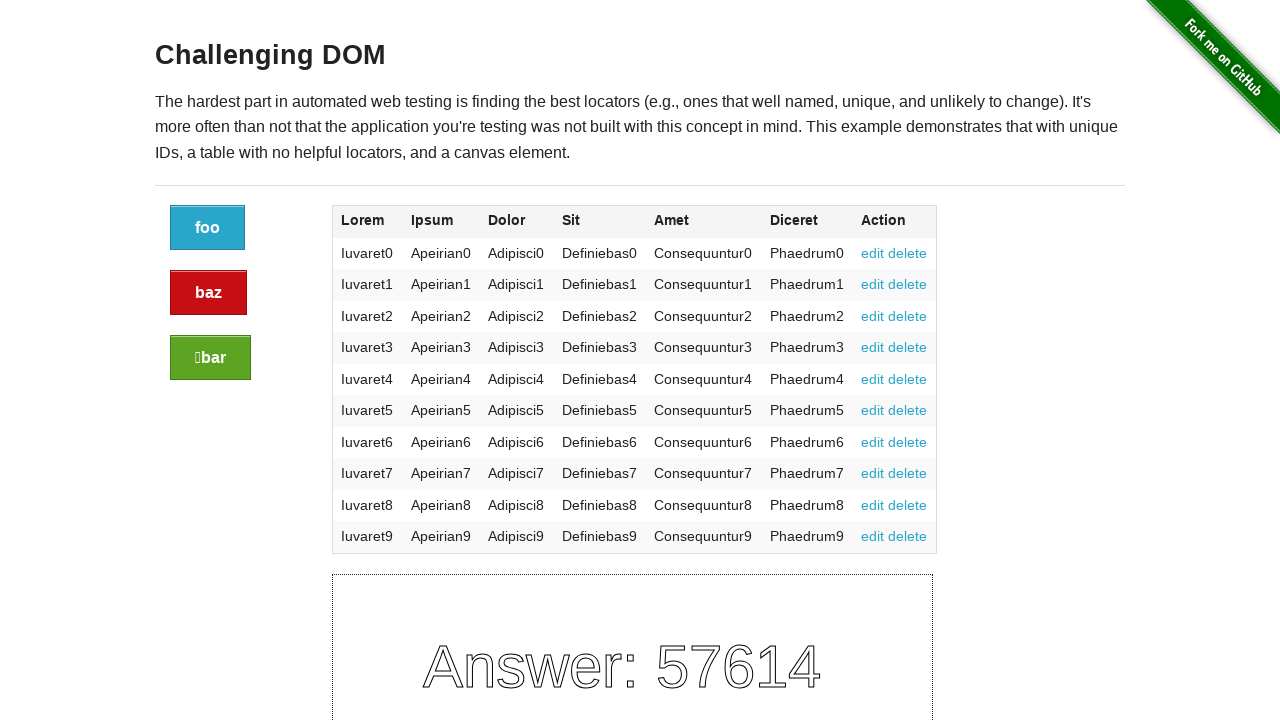